Tests adding a new todo item to a sample todo application by entering text in the input field and verifying it appears in the list

Starting URL: https://lambdatest.github.io/sample-todo-app/

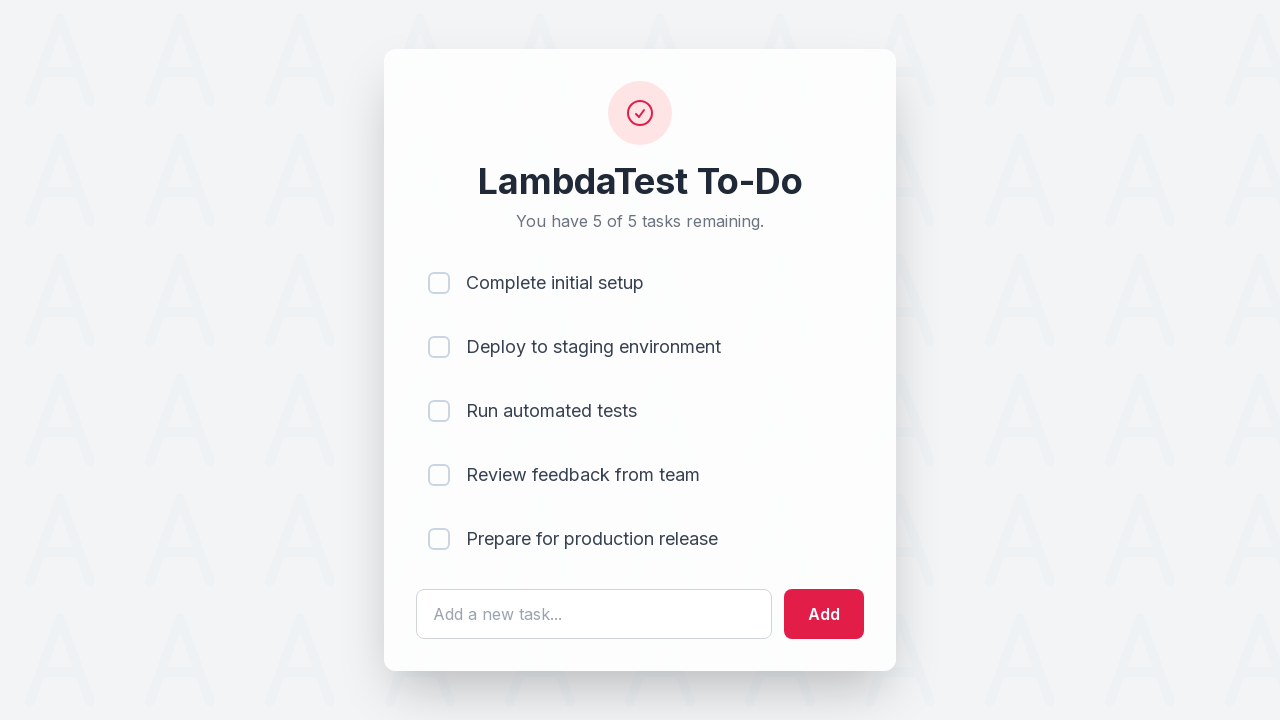

Filled todo input field with 'Learn Selenium' on #sampletodotext
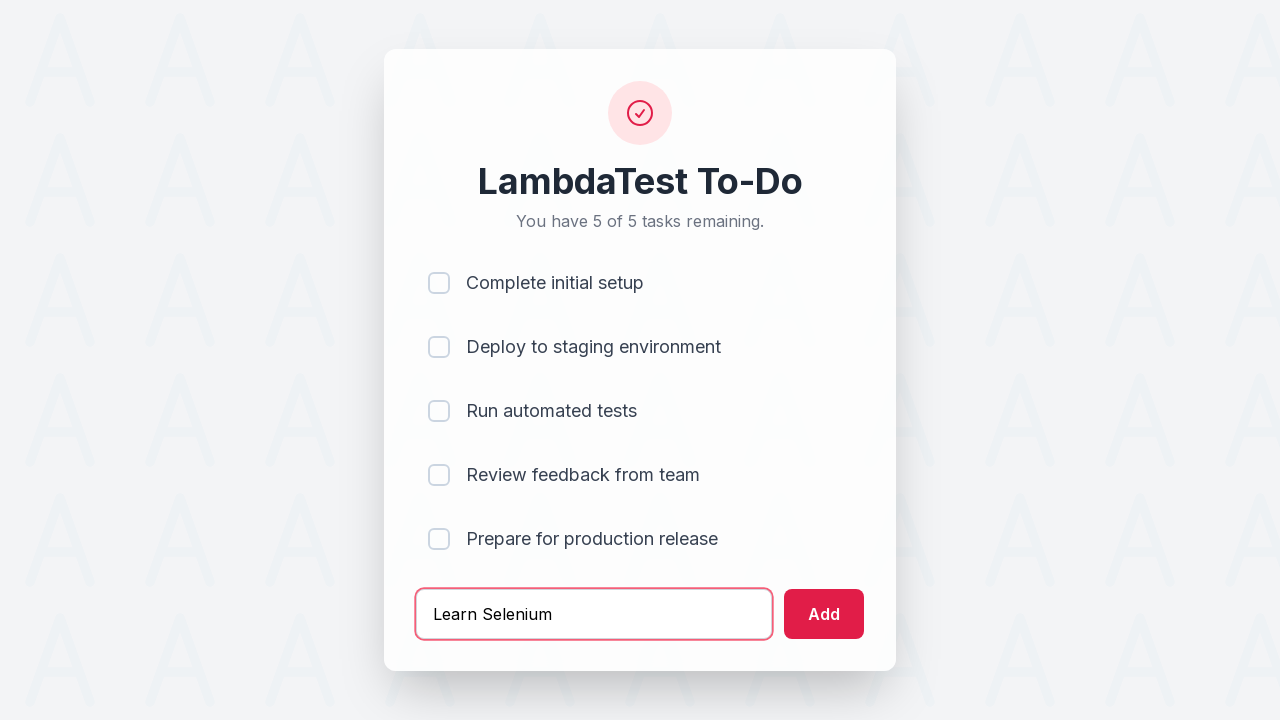

Pressed Enter to submit the new todo item on #sampletodotext
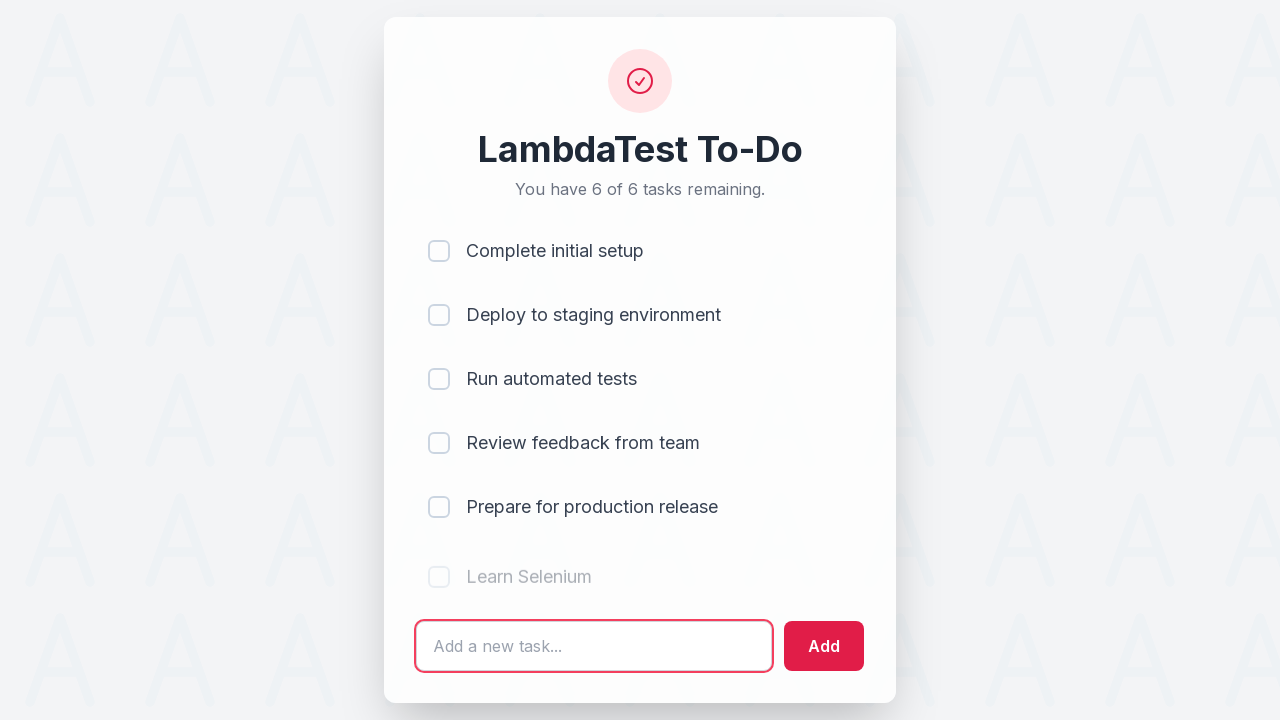

Verified new todo item appeared in the list
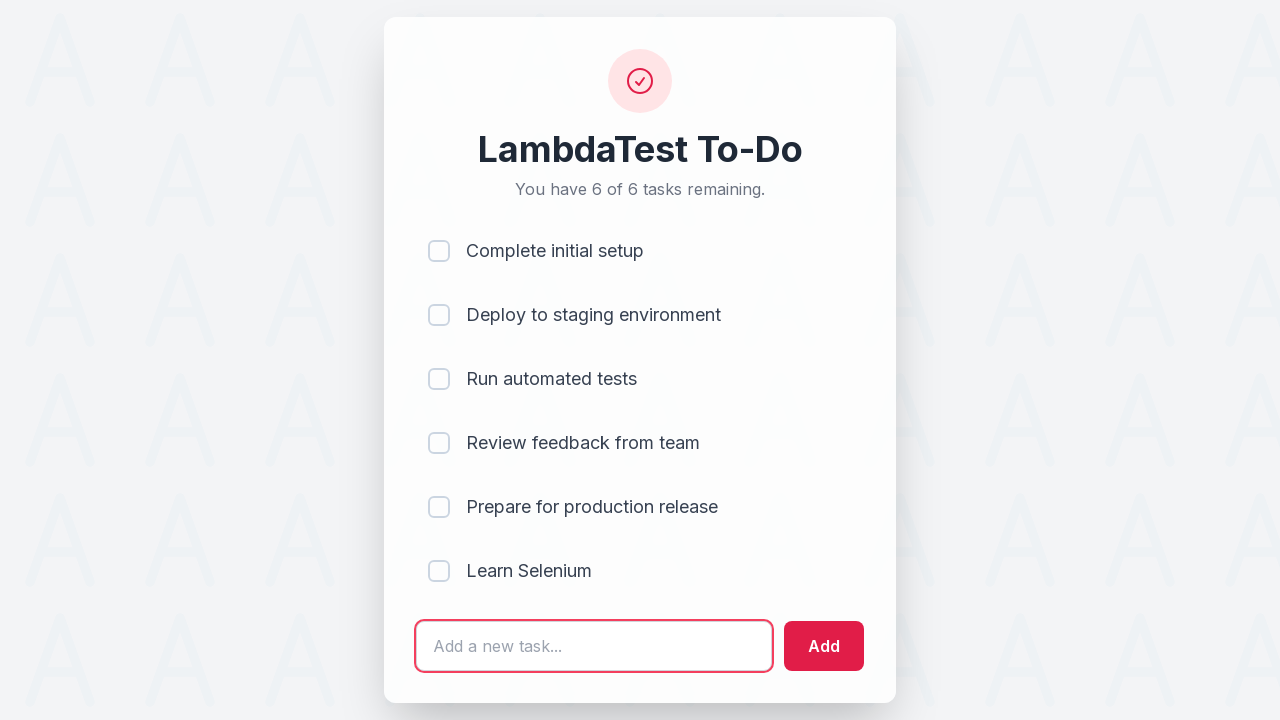

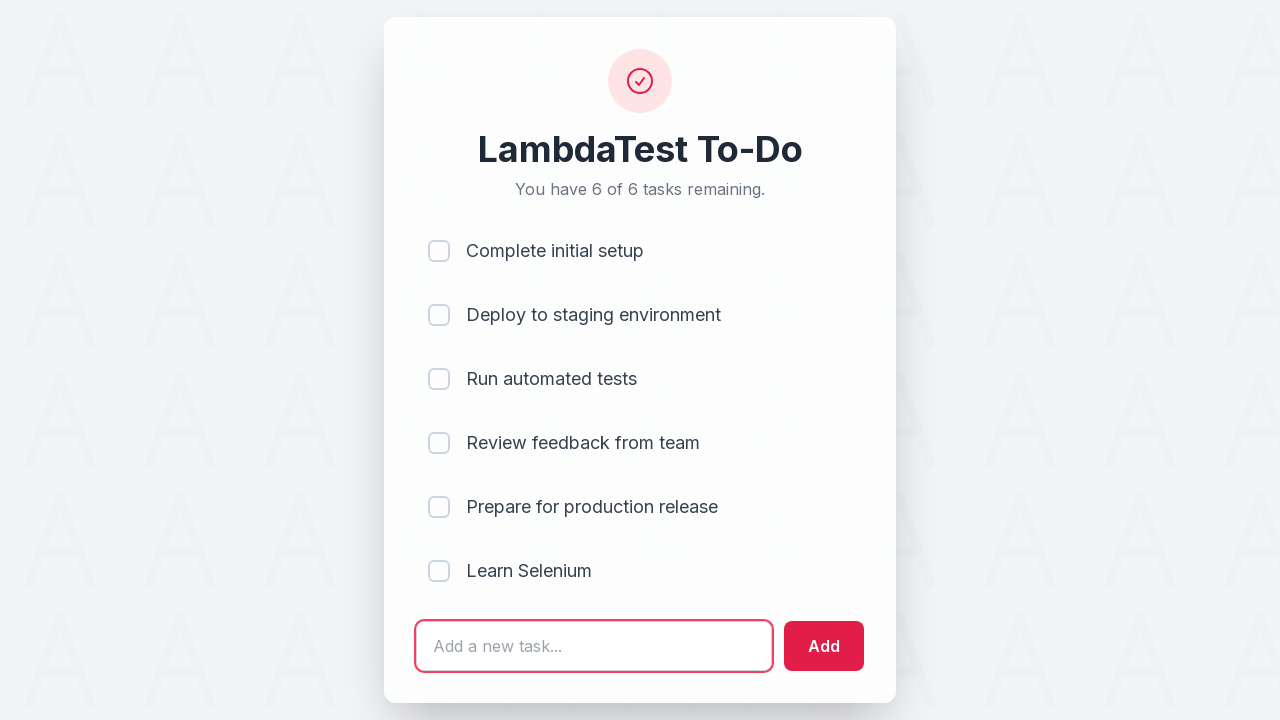